Navigates to FreeCRM homepage and clicks a call-to-action button (sign up/get started button) to test navigation flow

Starting URL: https://www.freecrm.com/

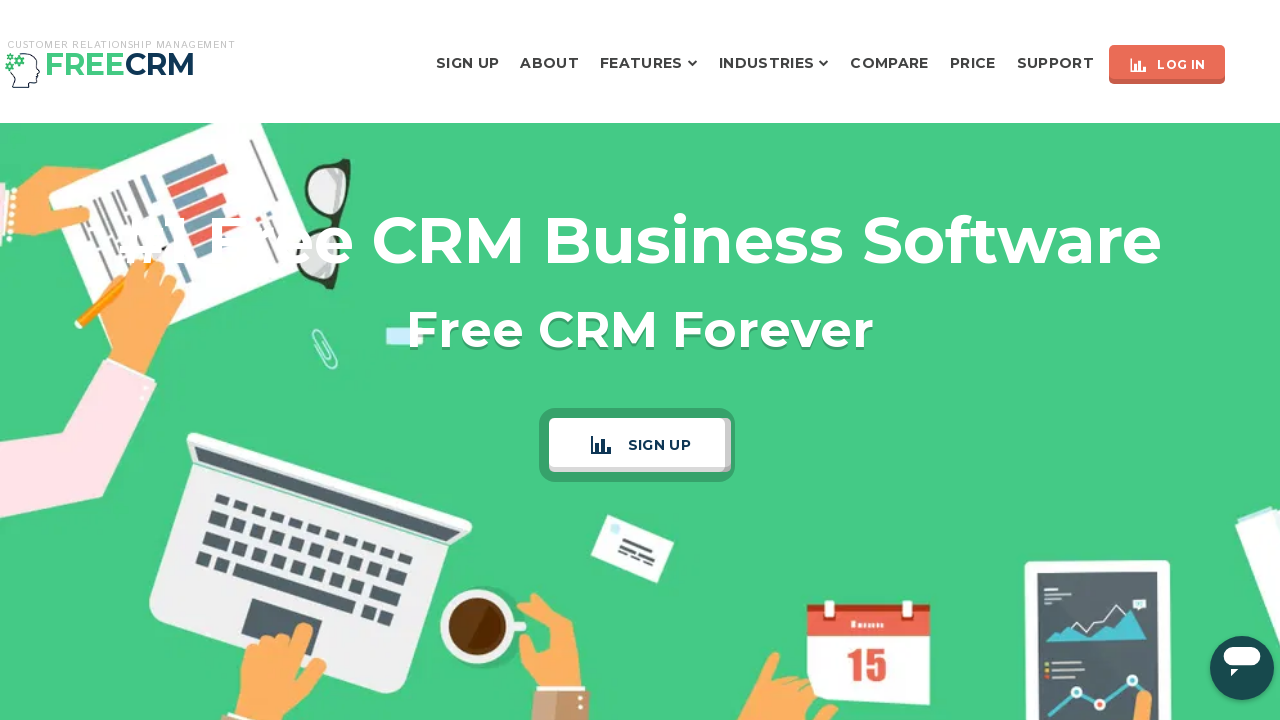

Waited for FreeCRM homepage to load (DOM content loaded)
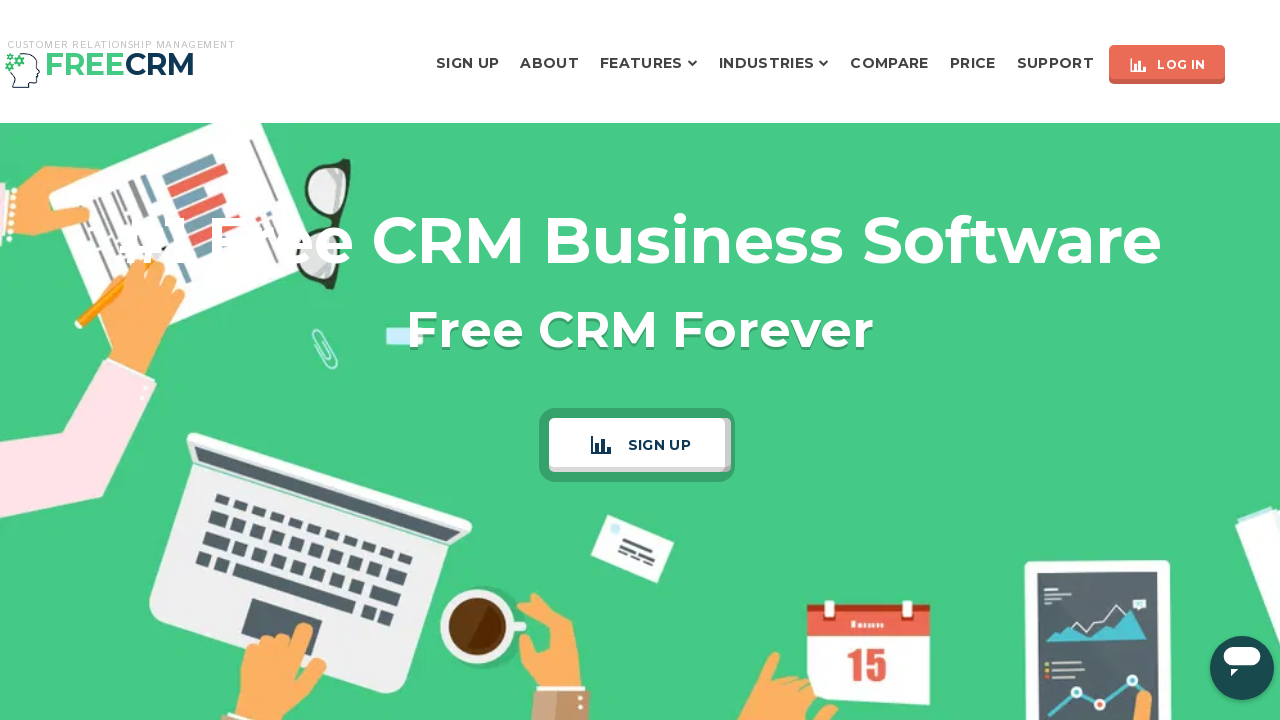

Clicked the sign-up/get-started call-to-action button at (640, 445) on a.btn.btn-sm.btn-white.btn-icon
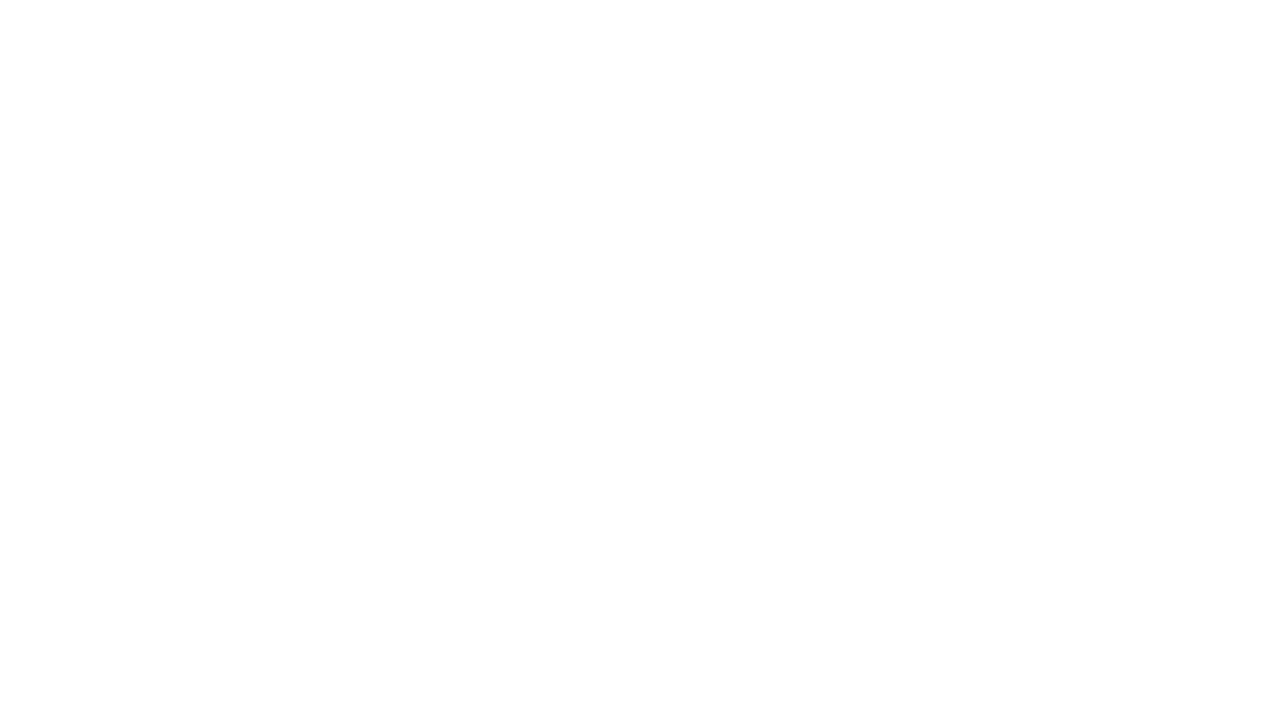

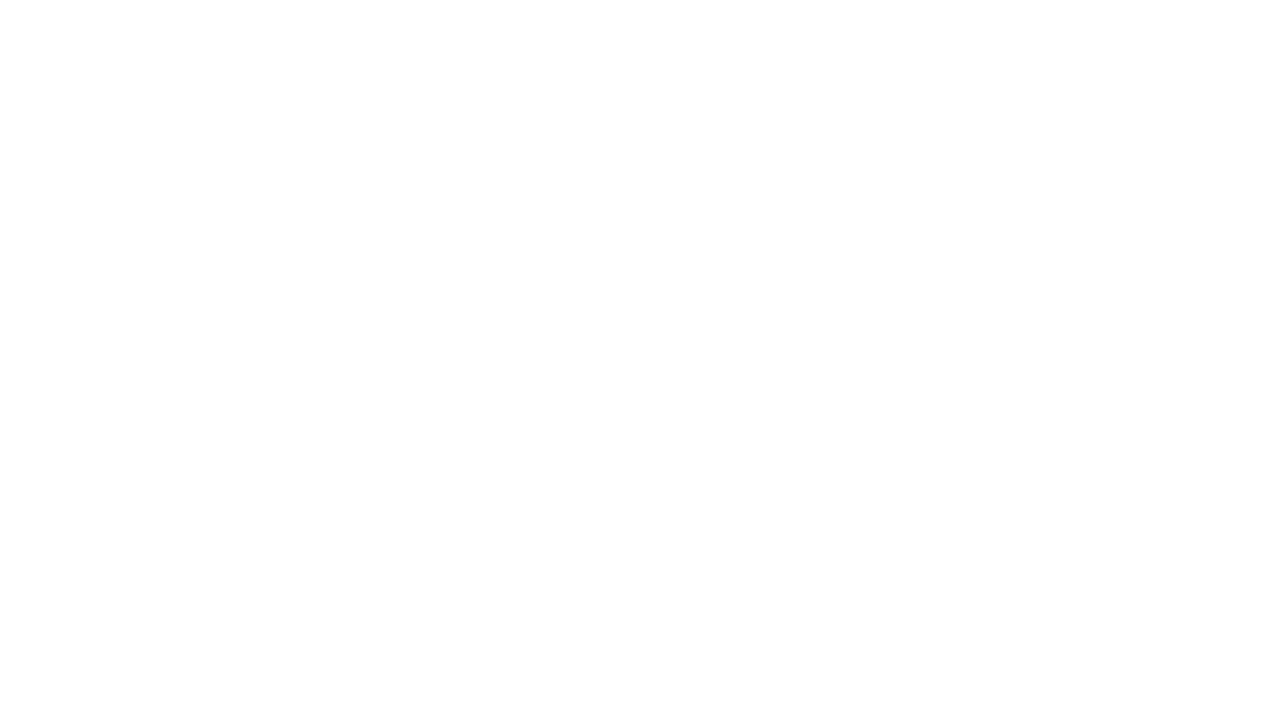